Navigates to the Calley demo page and sets window size to 1366x768

Starting URL: https://www.getcalley.com/see-a-demo/

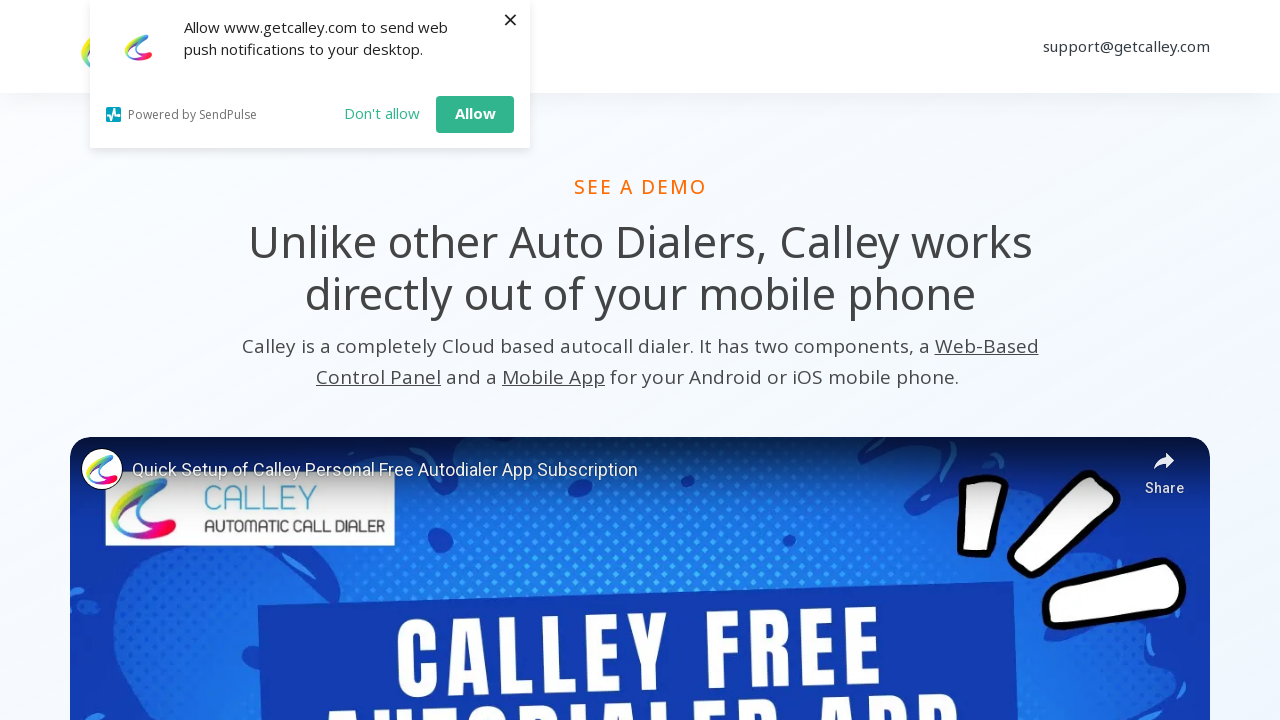

Set viewport size to 1366x768
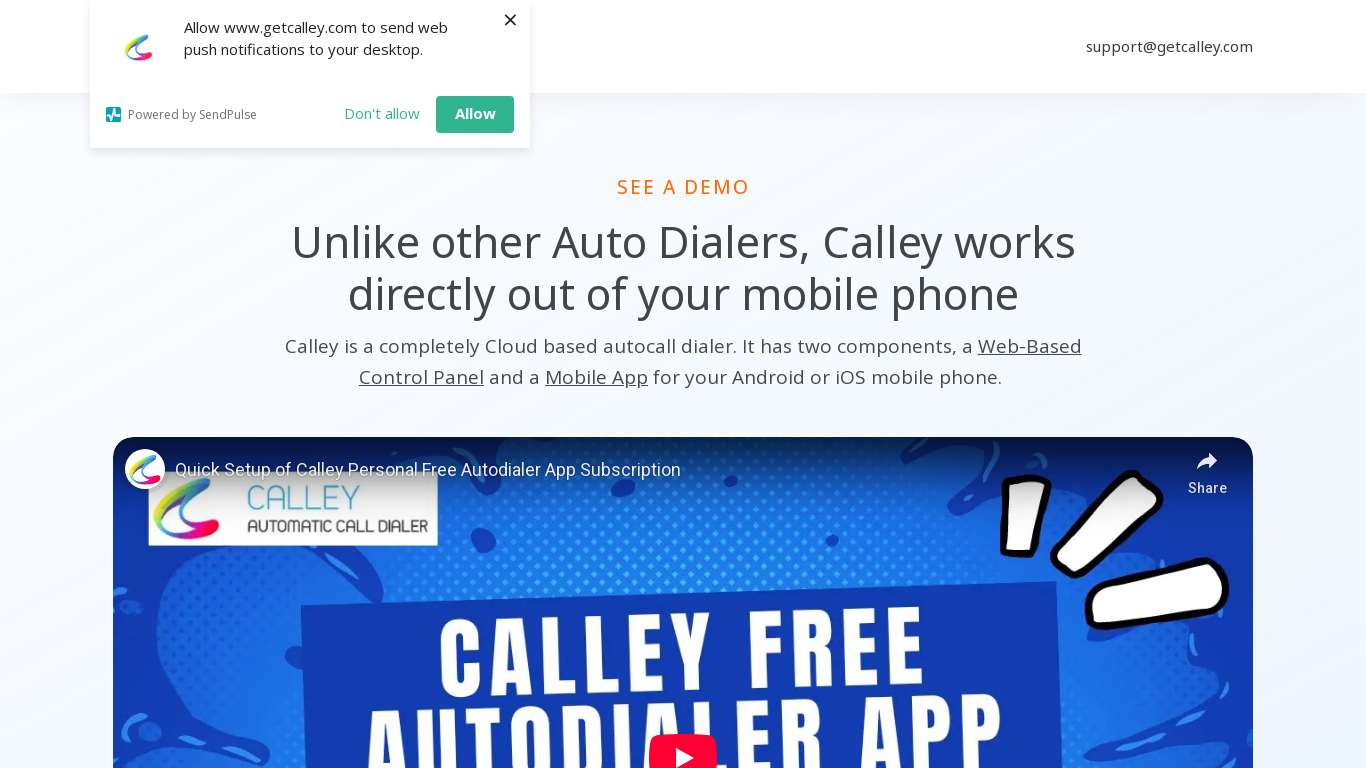

Waited for page to fully load (networkidle)
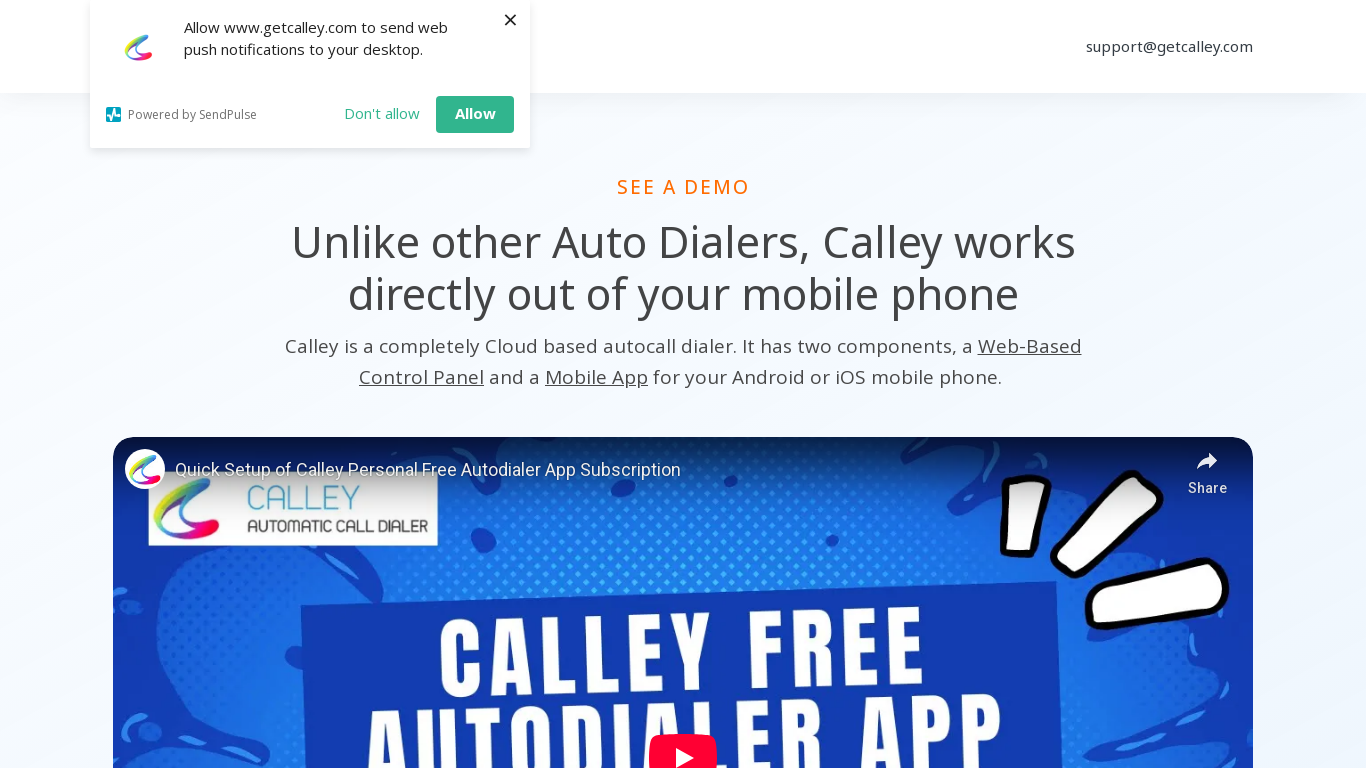

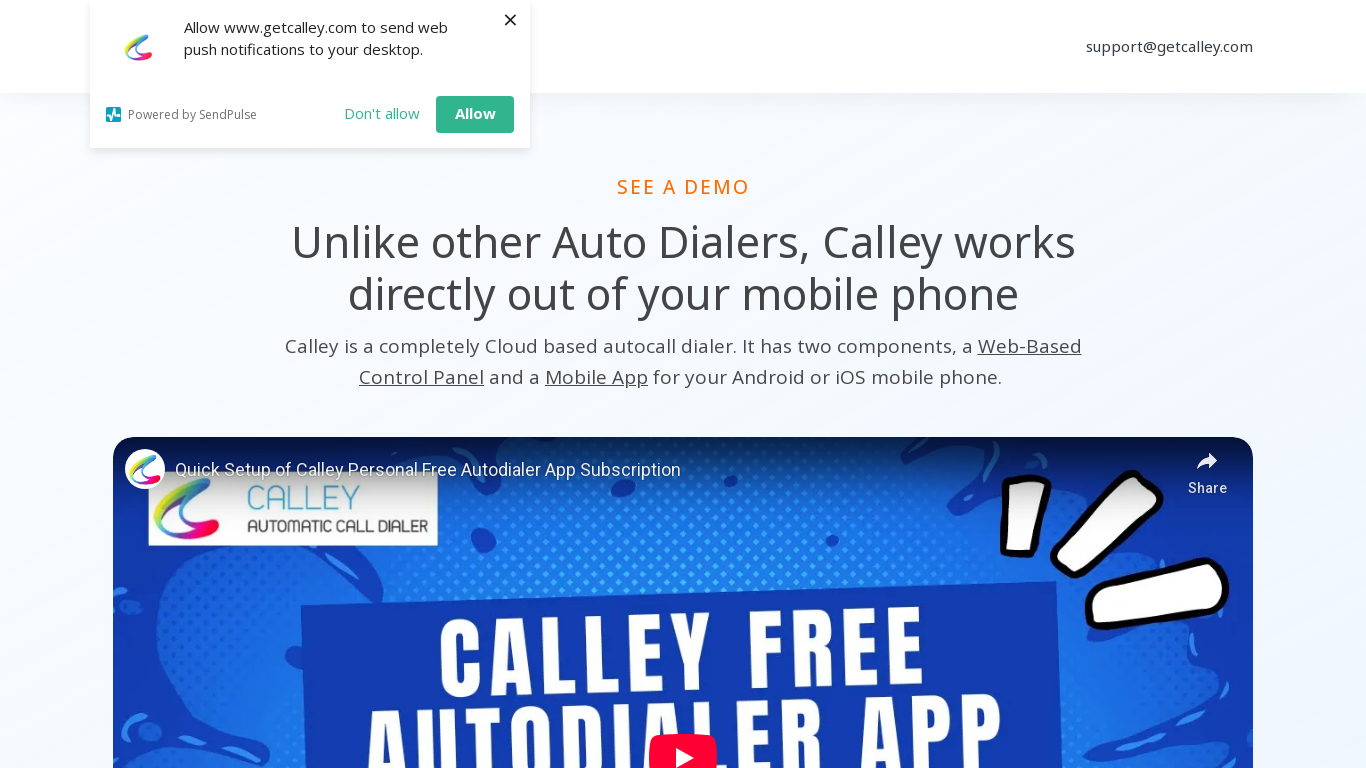